Tests drag and drop functionality within an iframe on the jQuery UI demo page by dragging an element and dropping it onto a target

Starting URL: https://jqueryui.com/droppable/

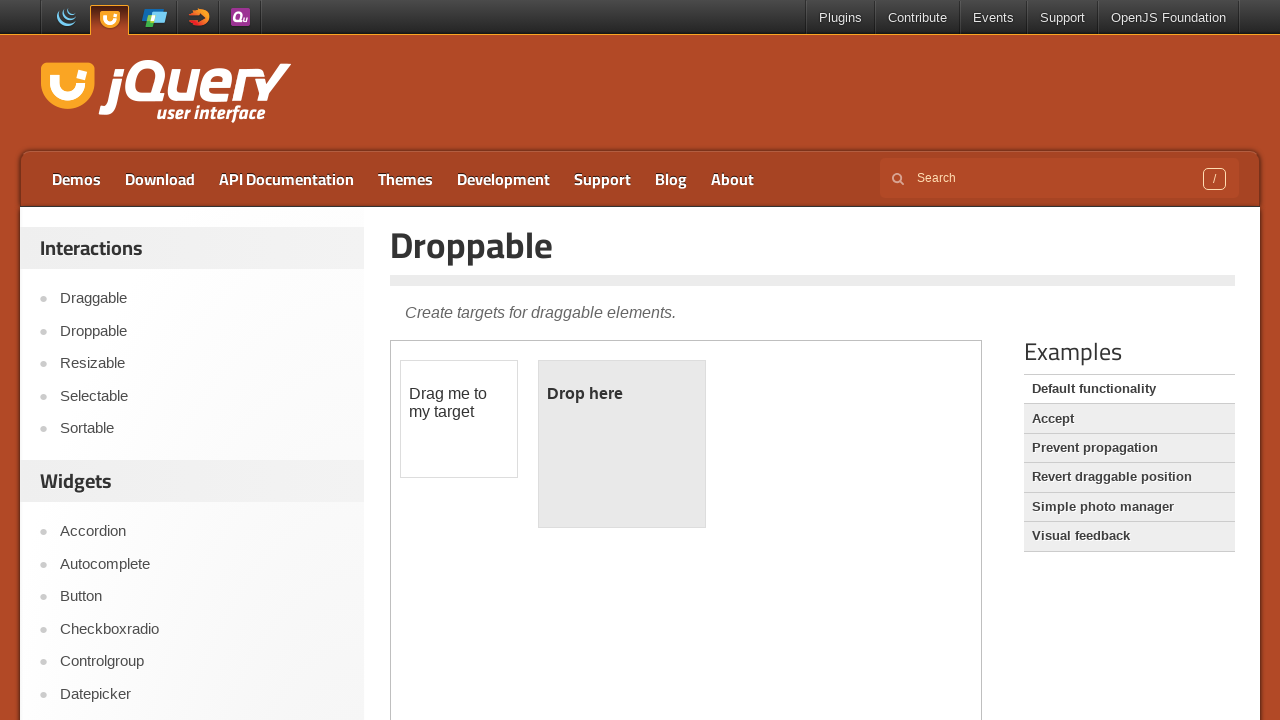

Queried all iframes on the jQuery UI droppable demo page
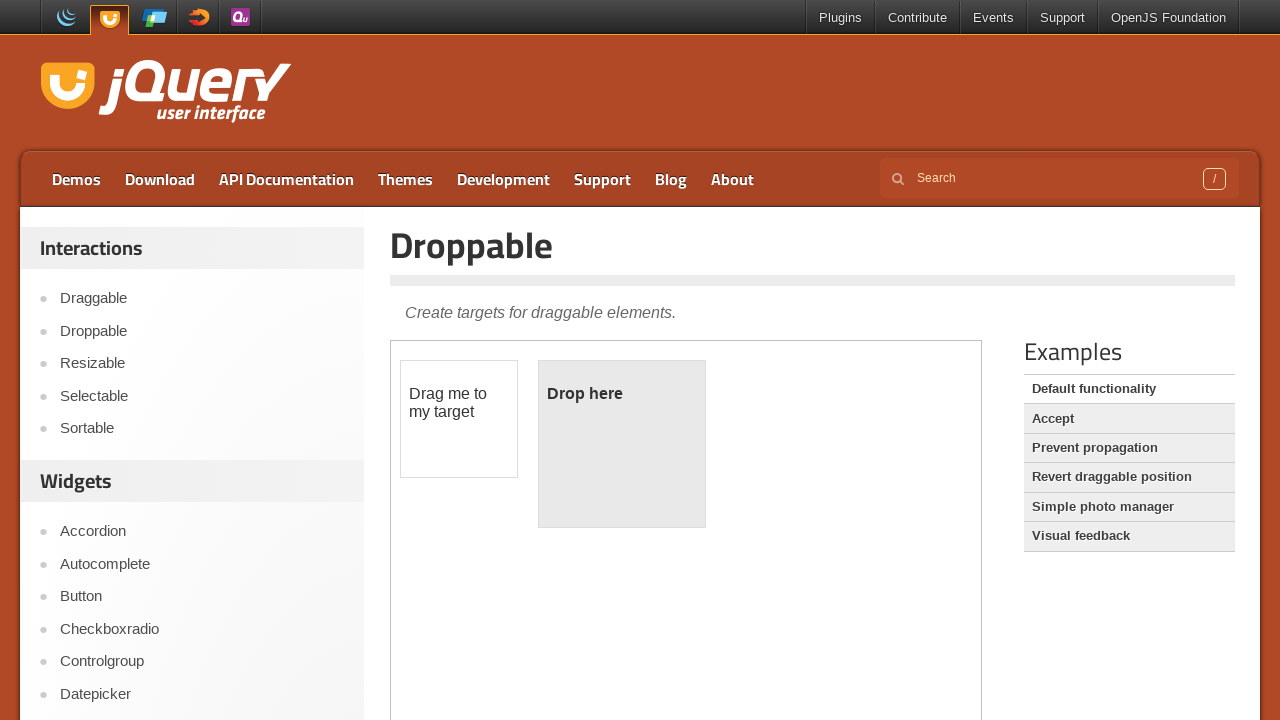

Found 1 iframe(s) on the page
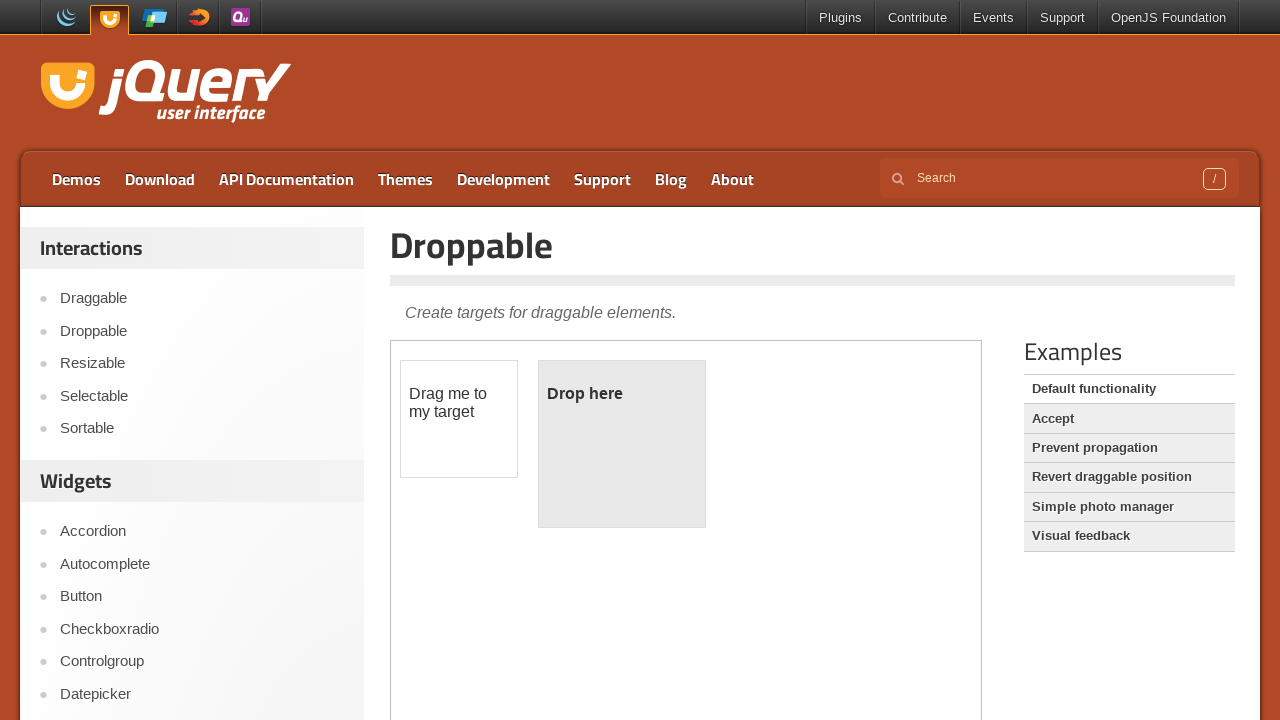

Located the first iframe containing the drag and drop demo
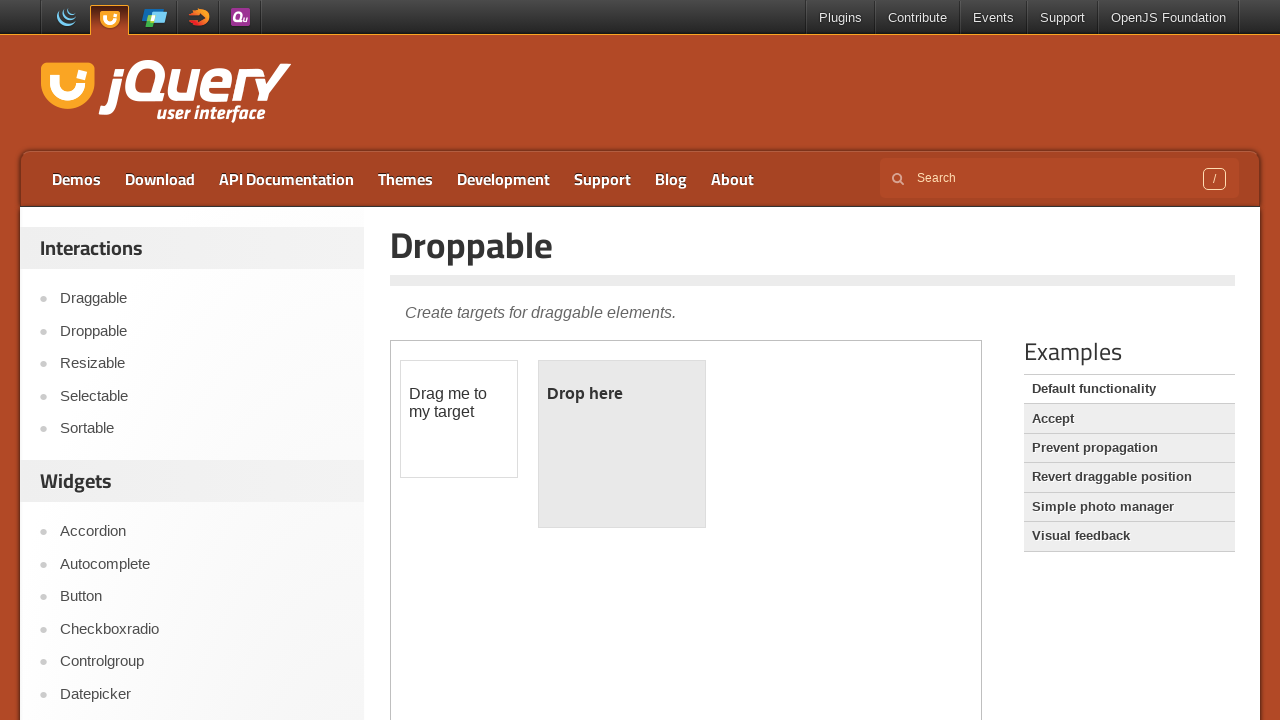

Located the draggable element (#draggable) within the iframe
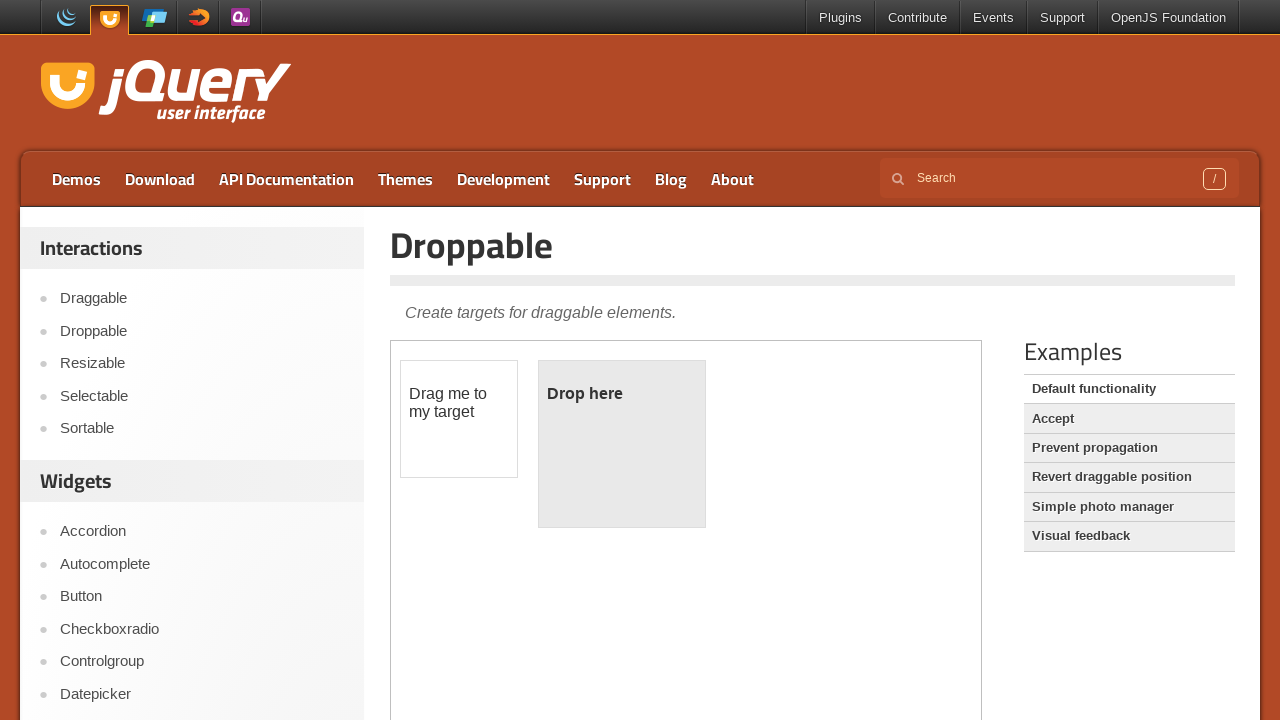

Located the droppable target element (#droppable) within the iframe
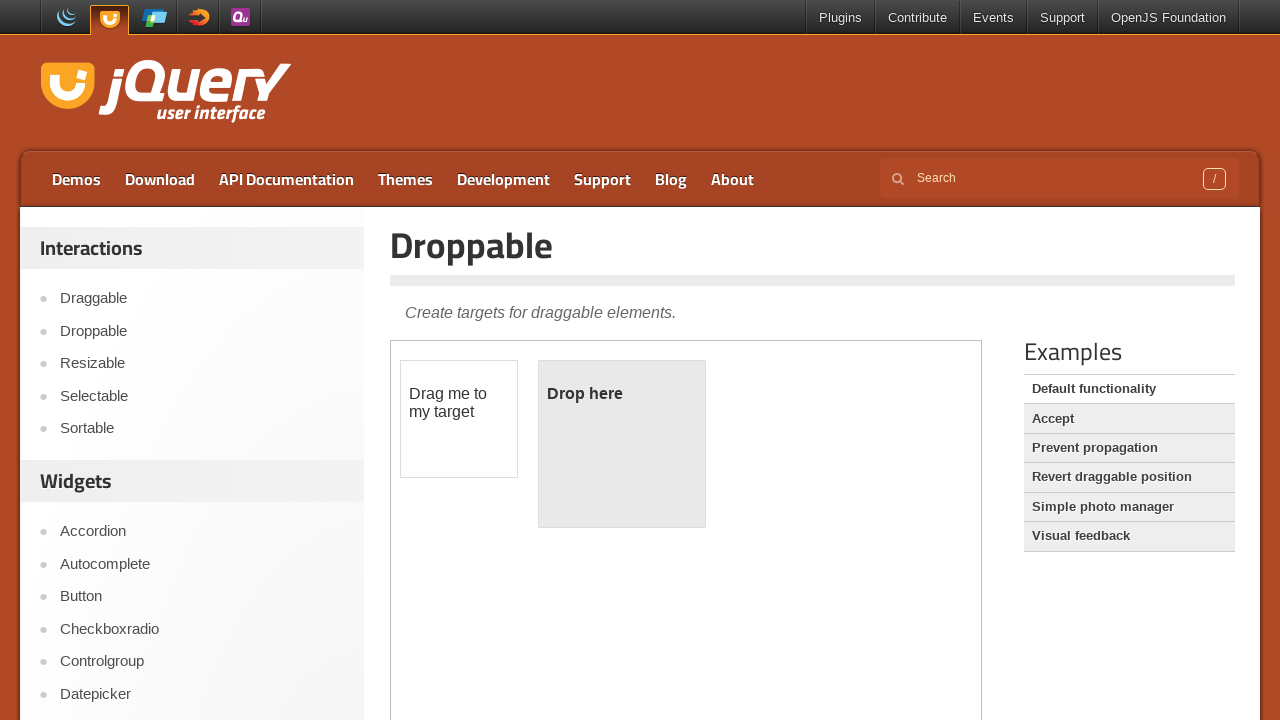

Completed drag and drop action, dragging #draggable onto #droppable at (622, 444)
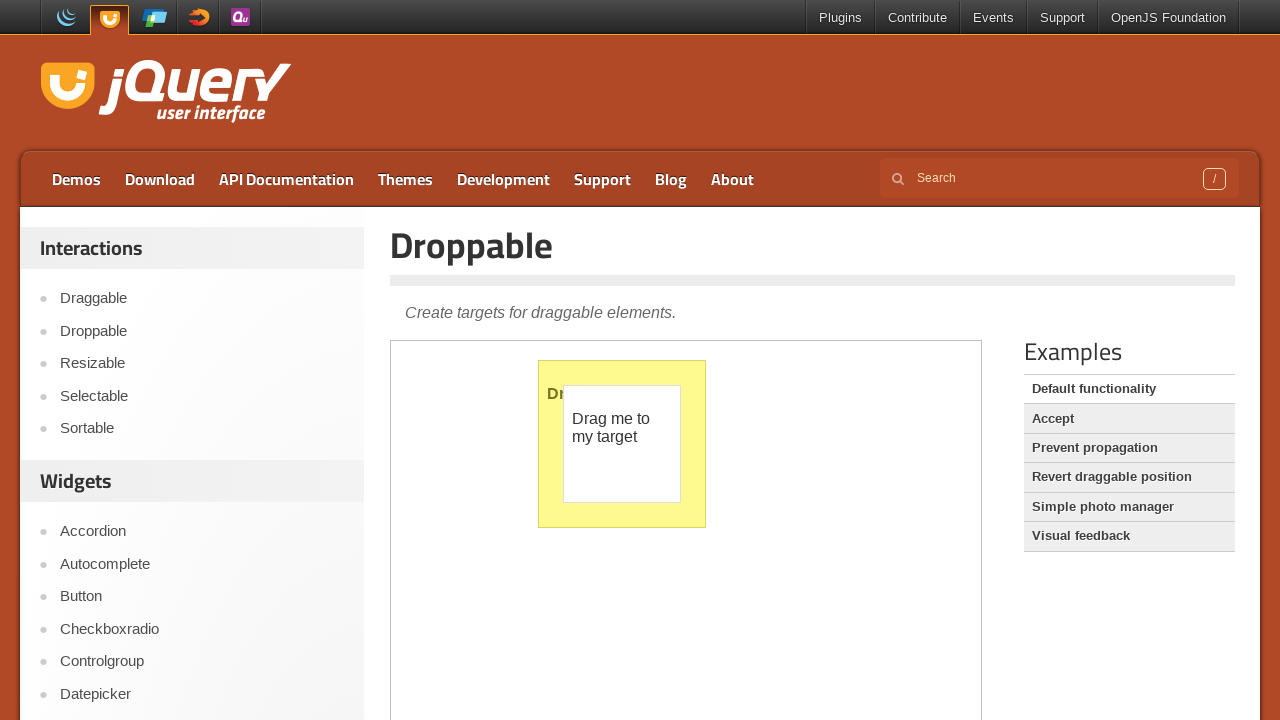

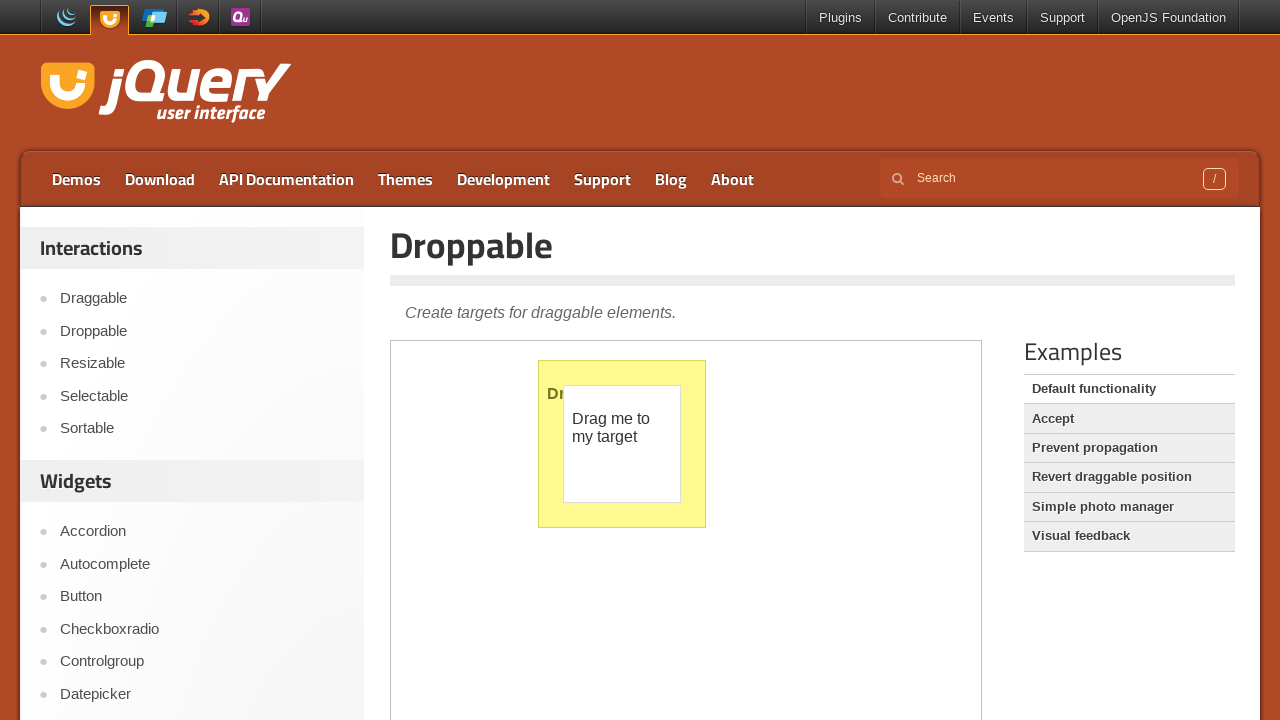